Tests sorting a data table in ascending order by clicking the "Due" column header (table without attributes) and verifying the values are sorted correctly

Starting URL: http://the-internet.herokuapp.com/tables

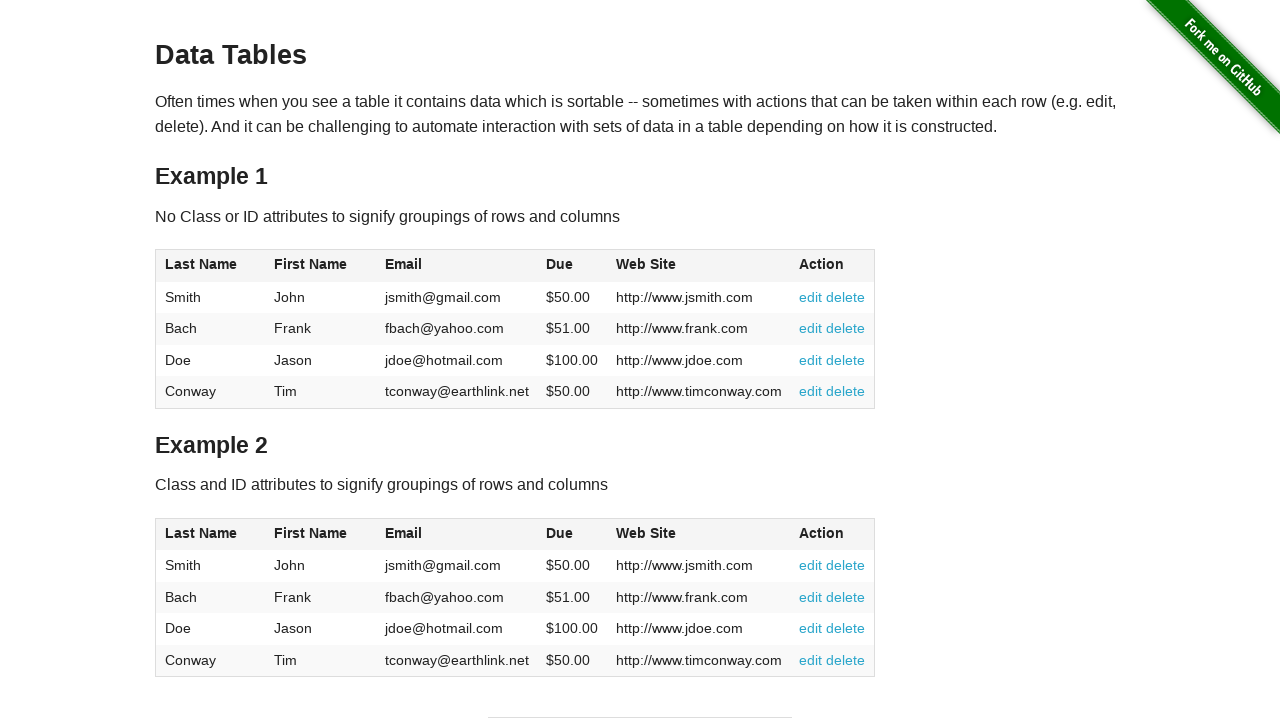

Clicked Due column header to sort in ascending order at (572, 266) on #table1 thead tr th:nth-of-type(4)
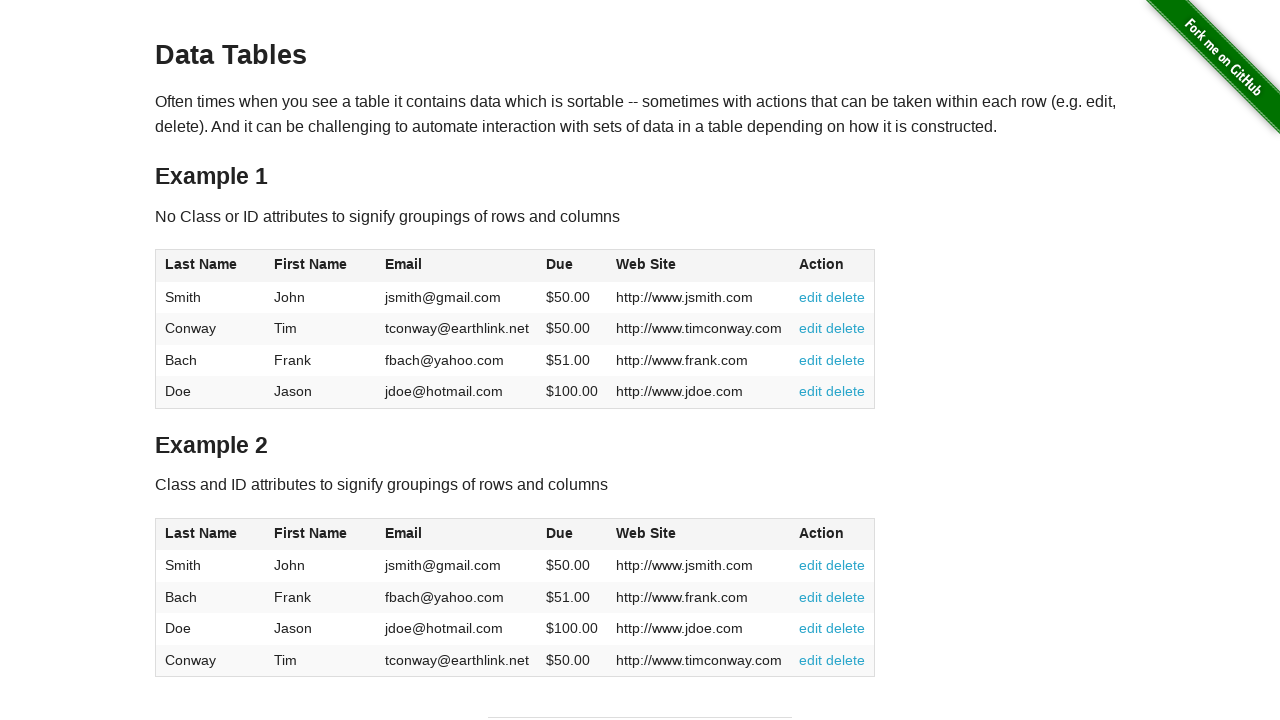

Data table sorted and Due column values are present
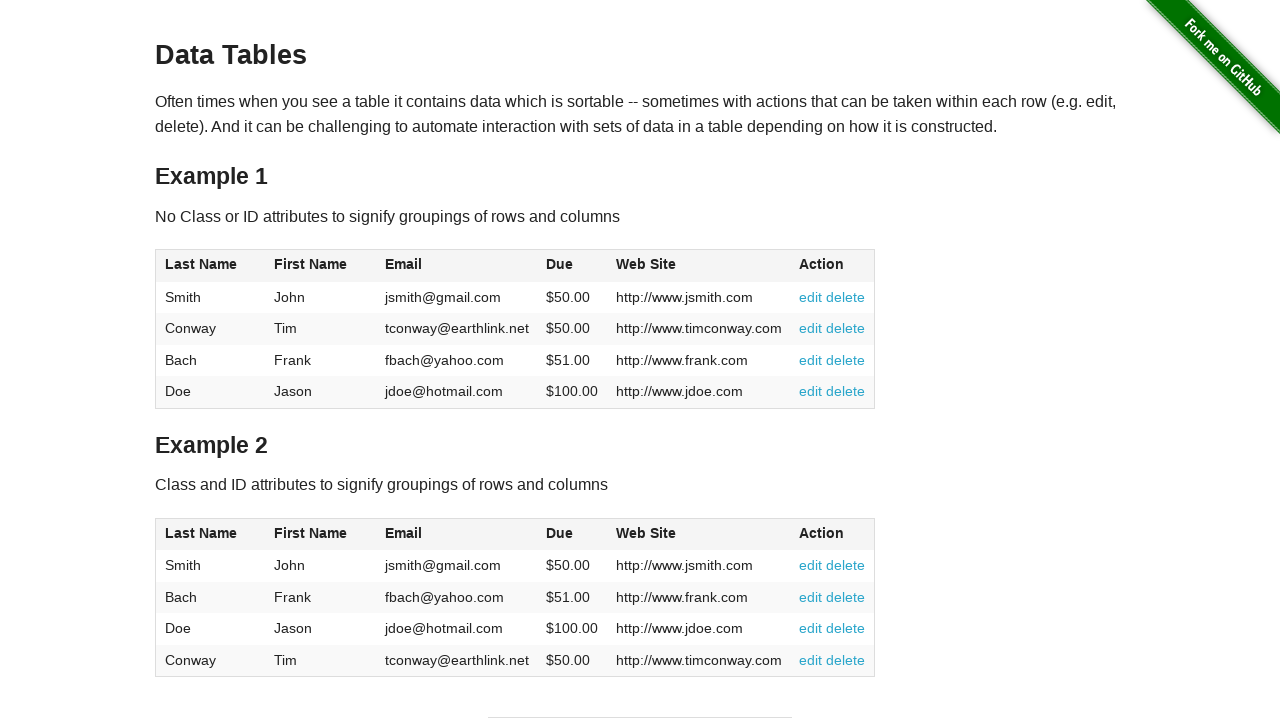

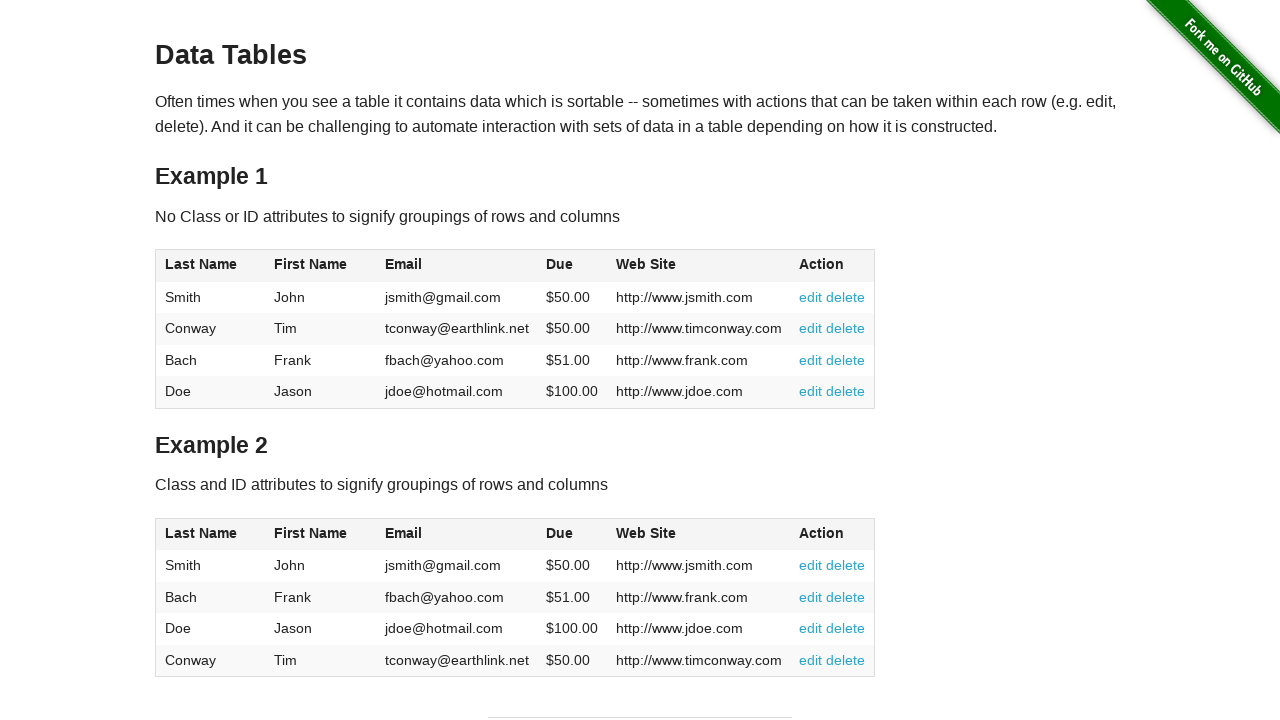